Tests hover functionality by hovering over the first avatar figure and verifying that the caption (additional user information) becomes visible.

Starting URL: http://the-internet.herokuapp.com/hovers

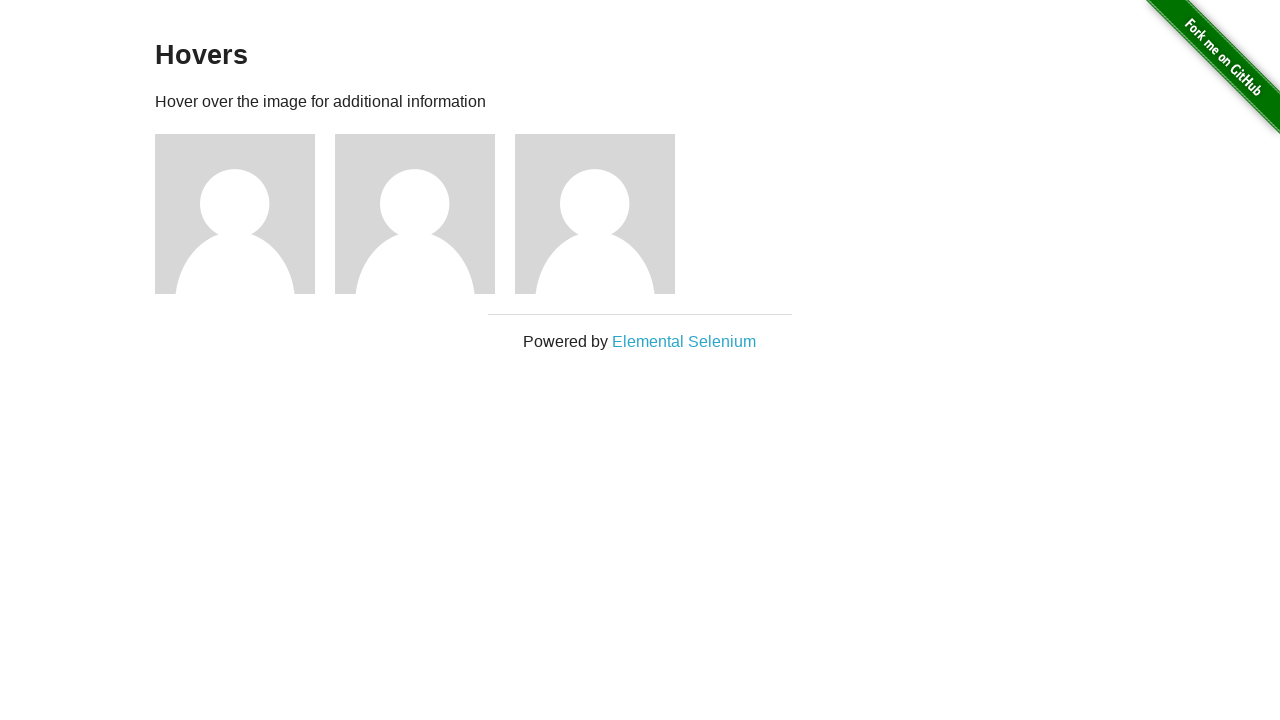

Located the first avatar figure element
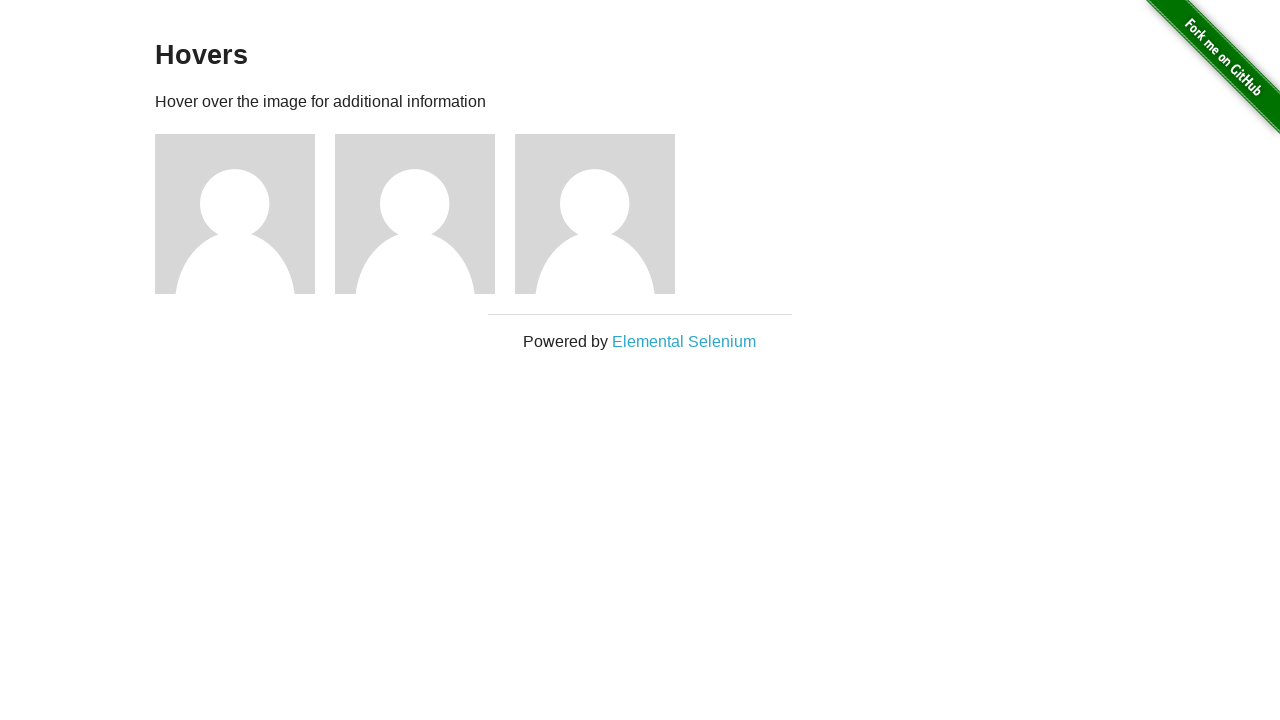

Hovered over the first avatar figure at (245, 214) on .figure >> nth=0
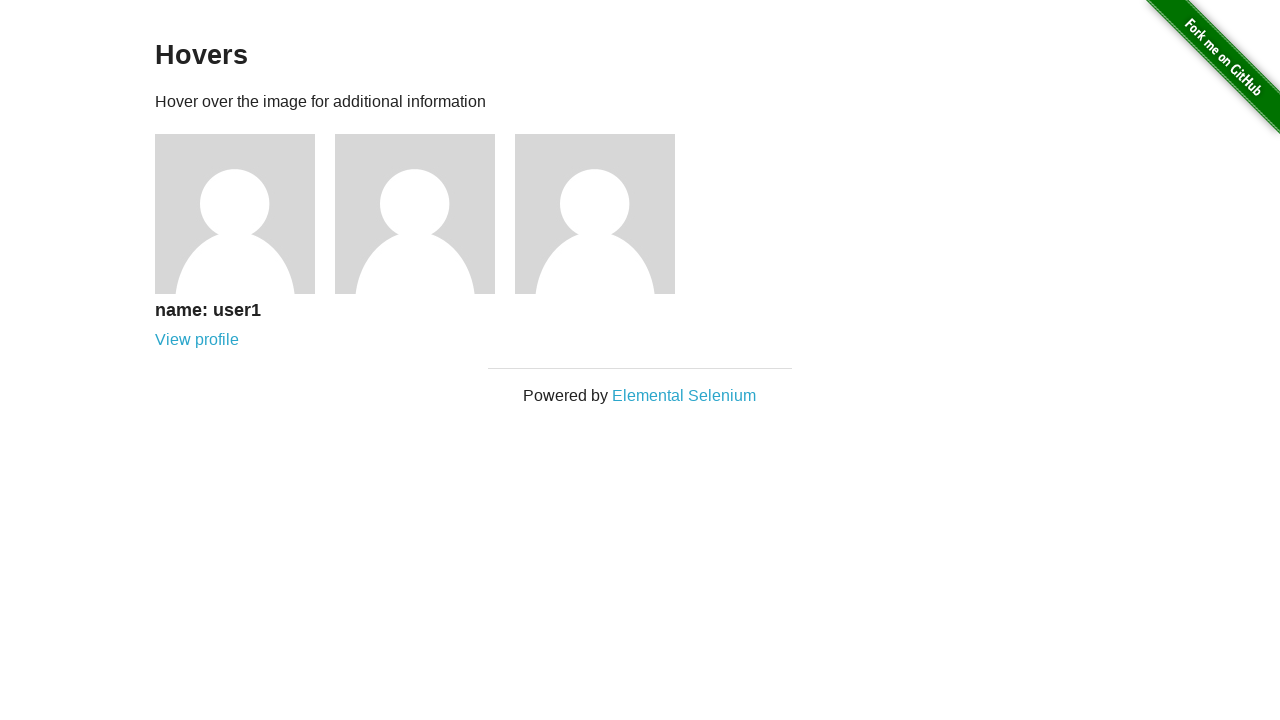

Located the first avatar caption element
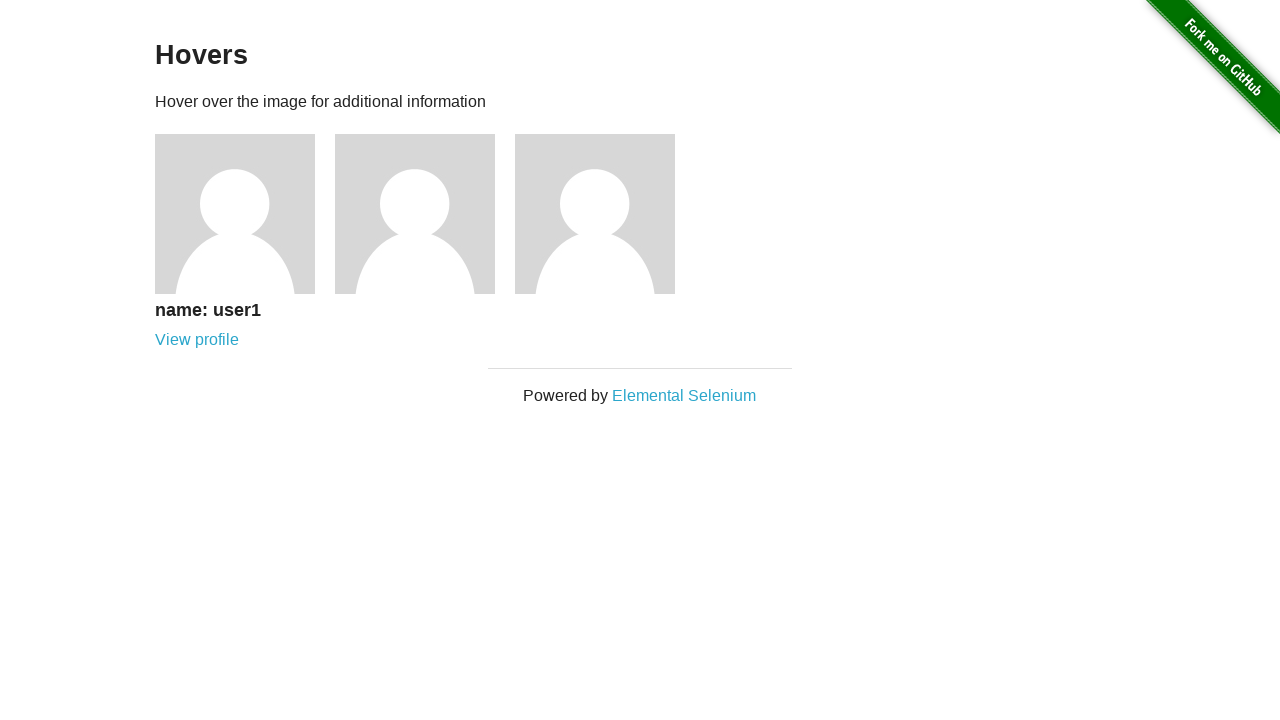

Verified that the caption is visible after hovering
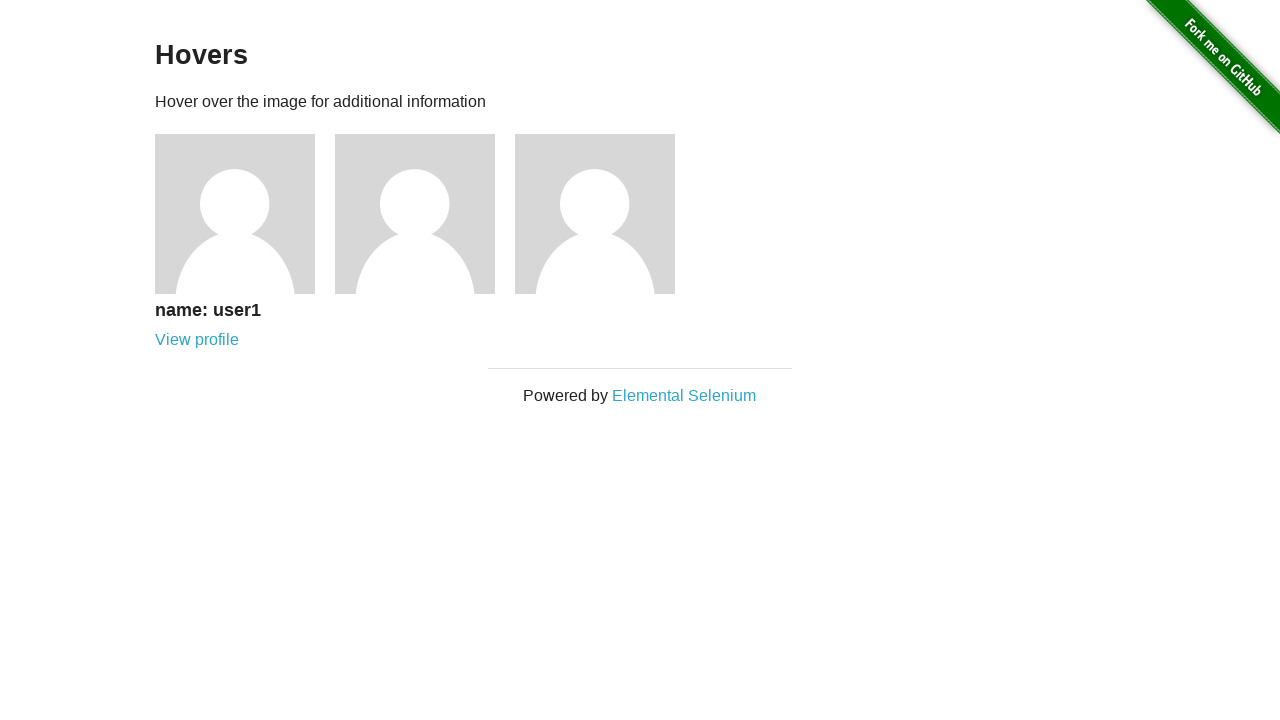

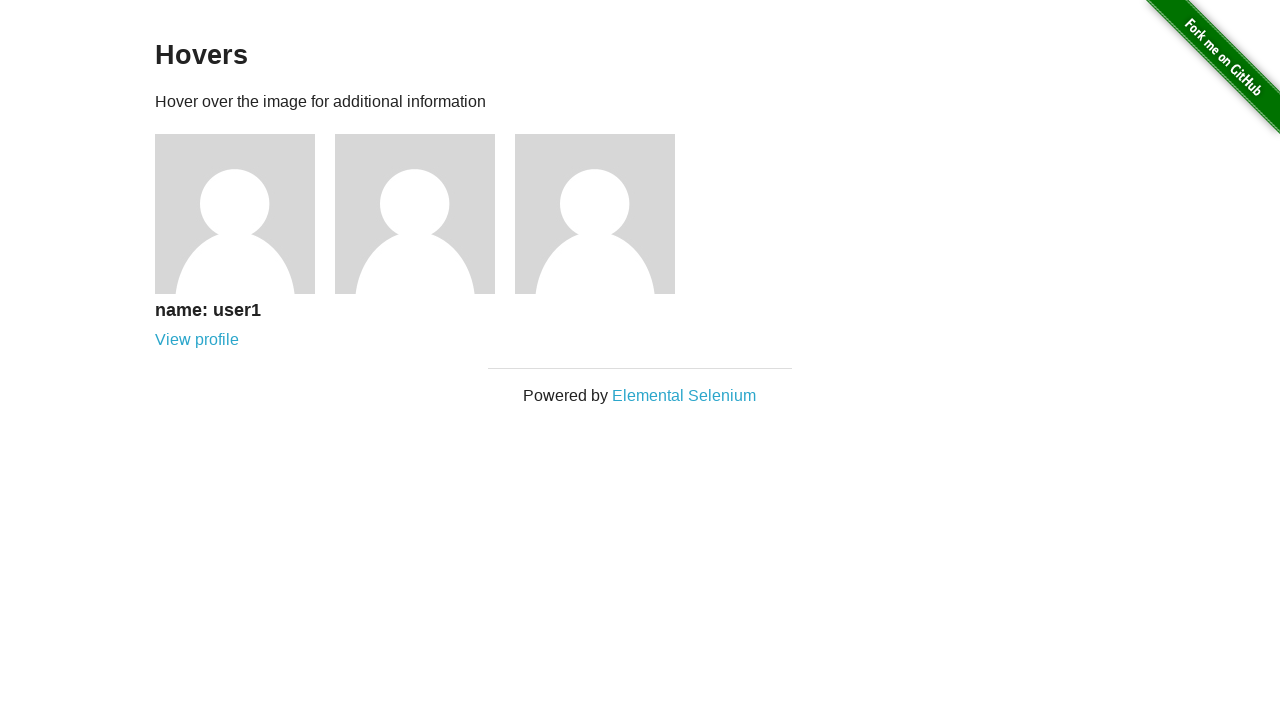